Tests adding a todo item by filling the input field and pressing Enter key

Starting URL: https://demo.playwright.dev/todomvc

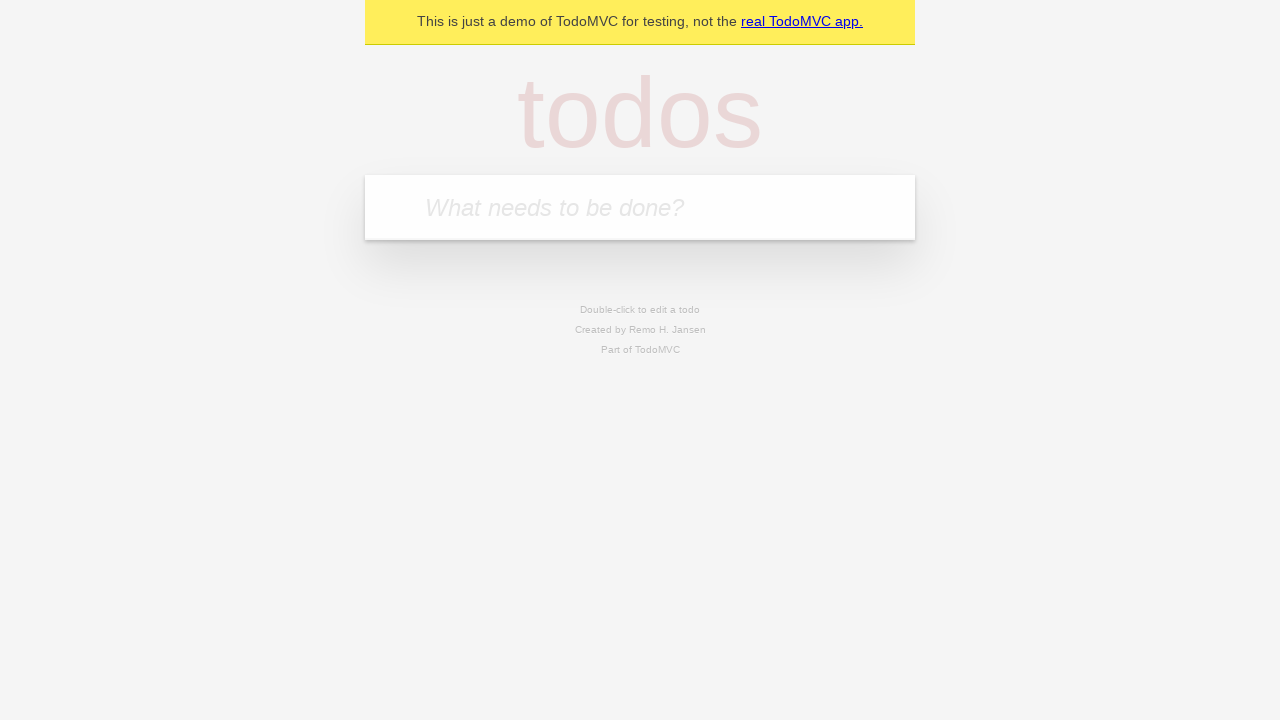

Filled todo input field with 'Test' on input[placeholder='What needs to be done?']
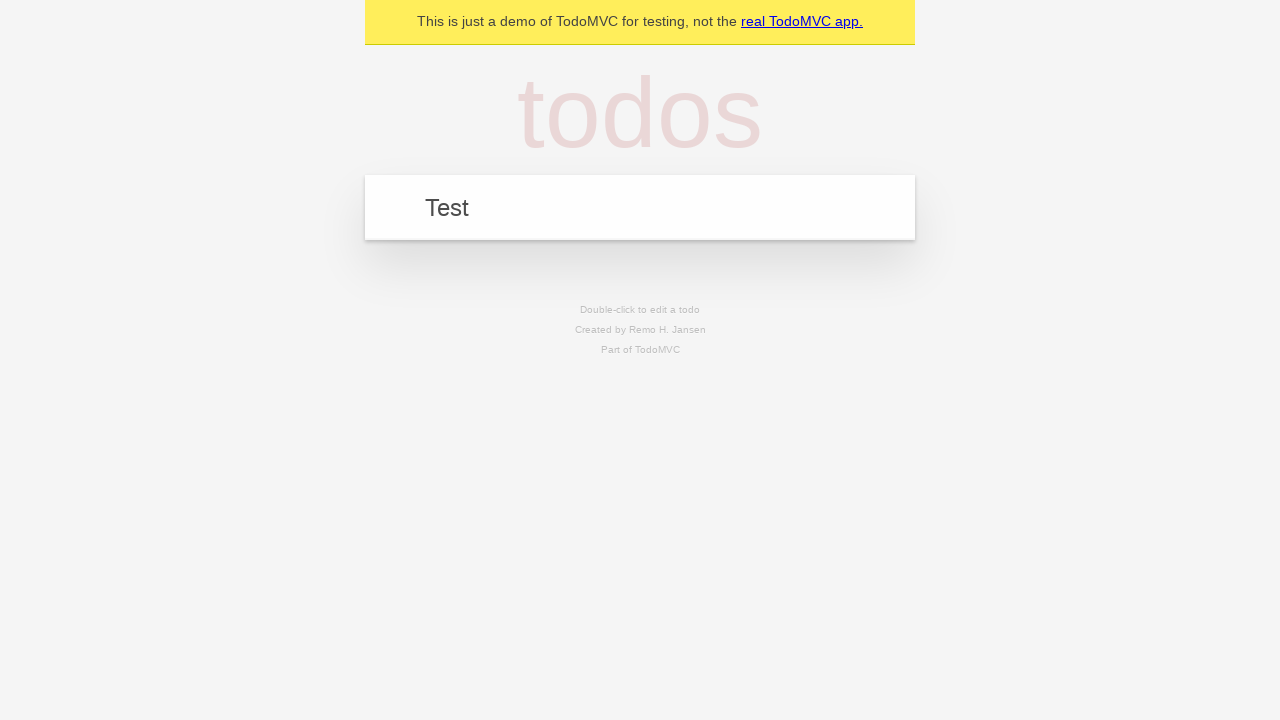

Pressed Enter key to add todo item on input[placeholder='What needs to be done?']
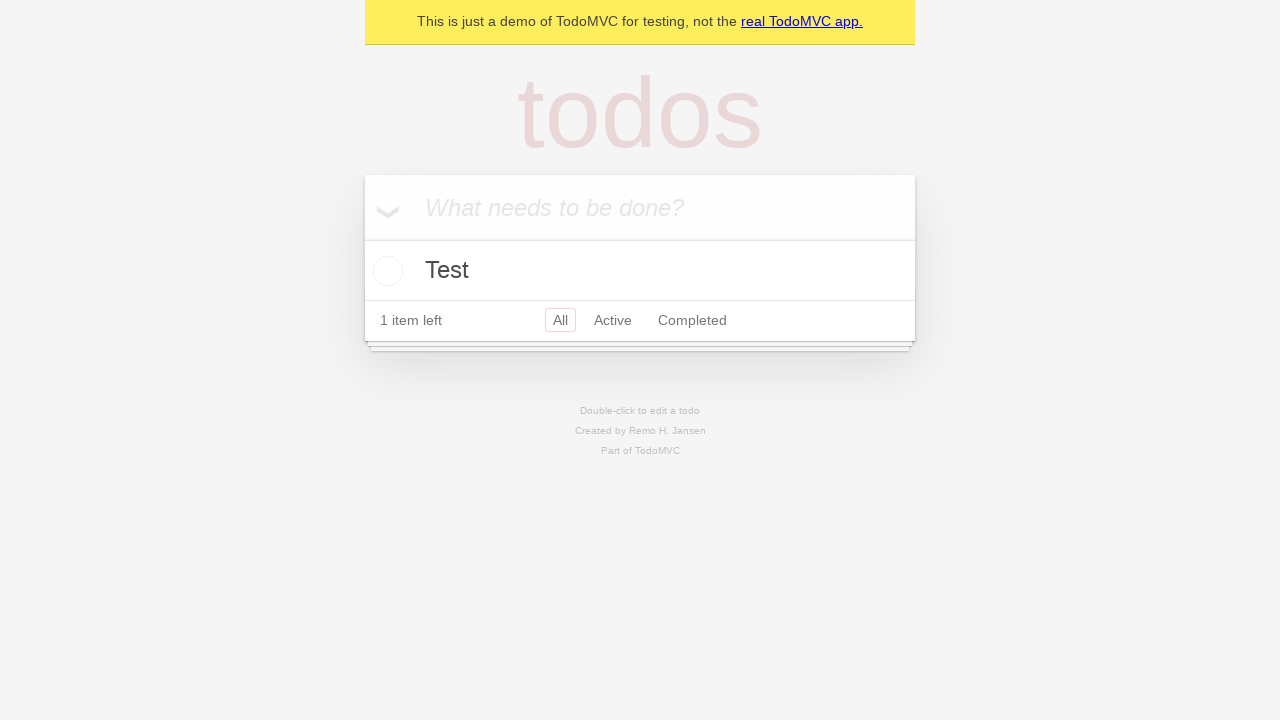

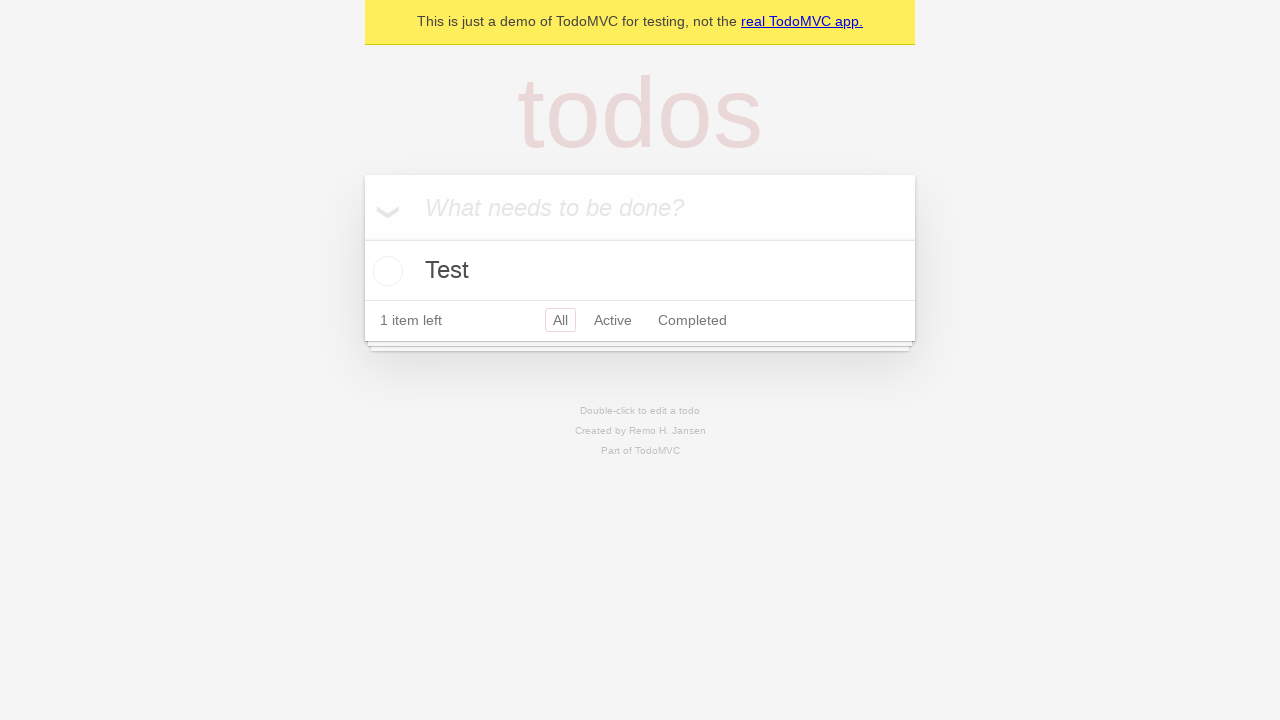